Tests checkbox functionality by selecting all checkboxes except "Others" and verifying their selection status

Starting URL: https://leafground.com/checkbox.xhtml

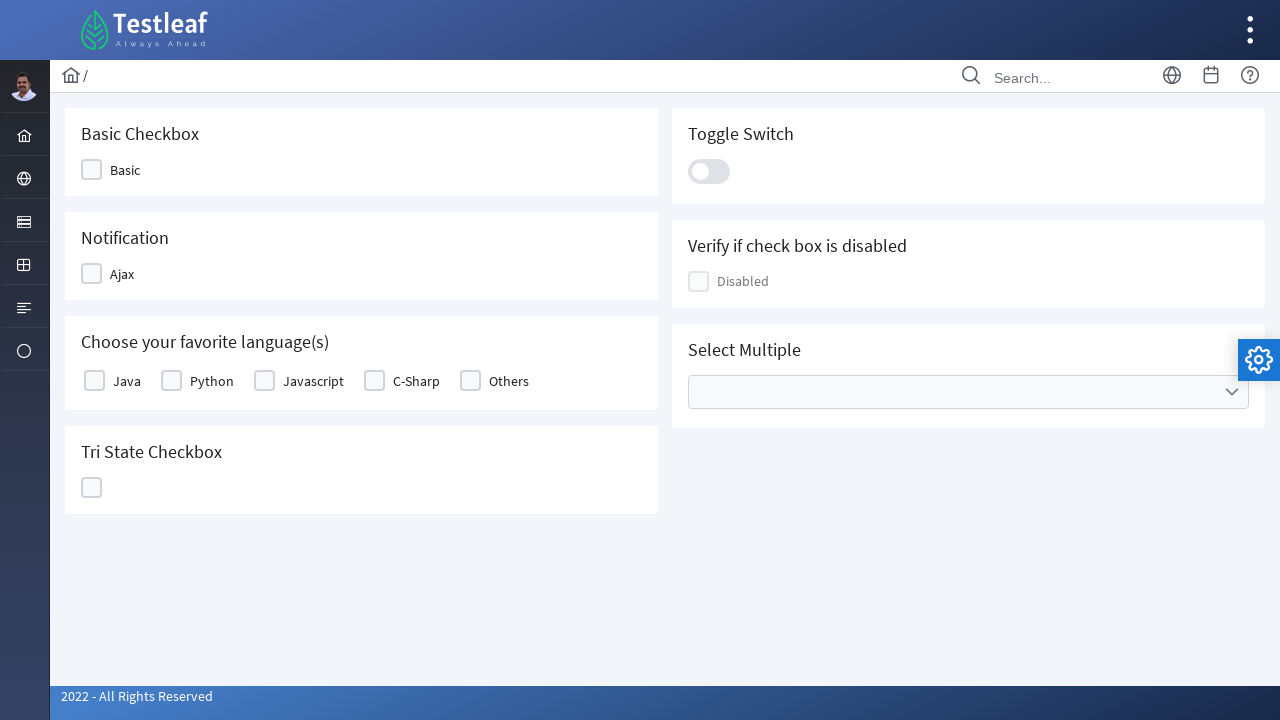

Waited for checkbox table to load
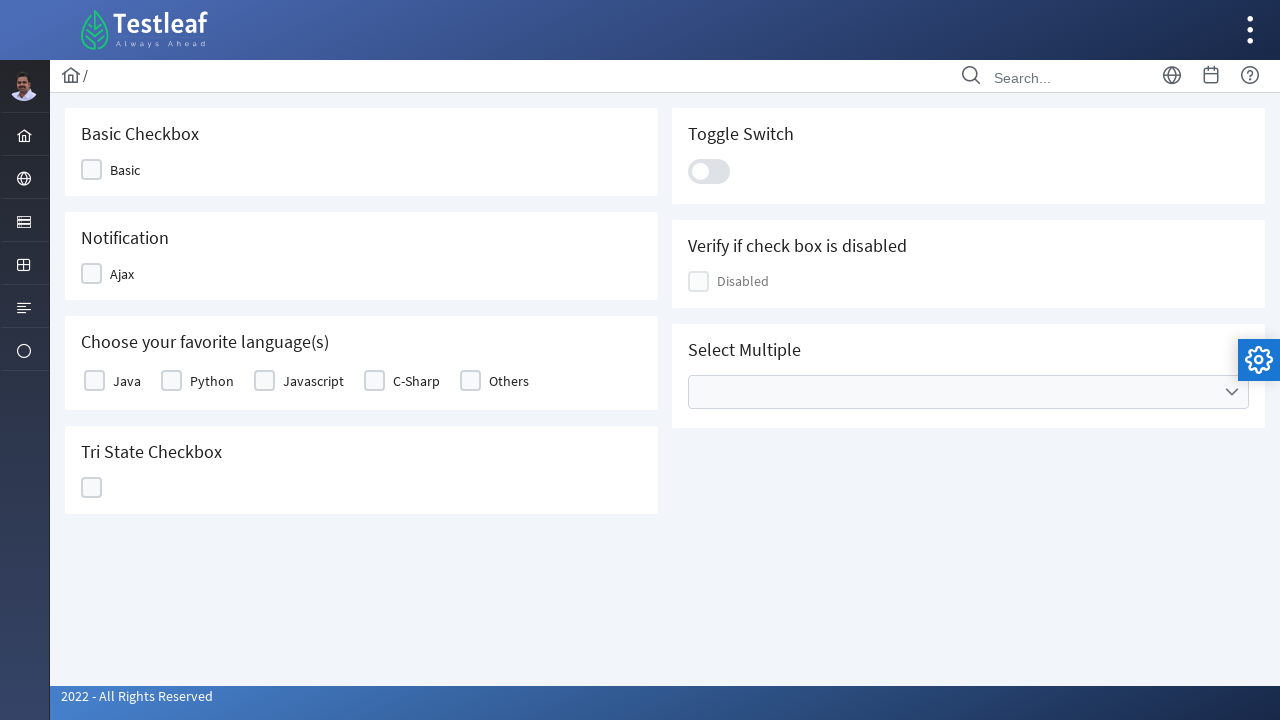

Located all checkbox labels in the table
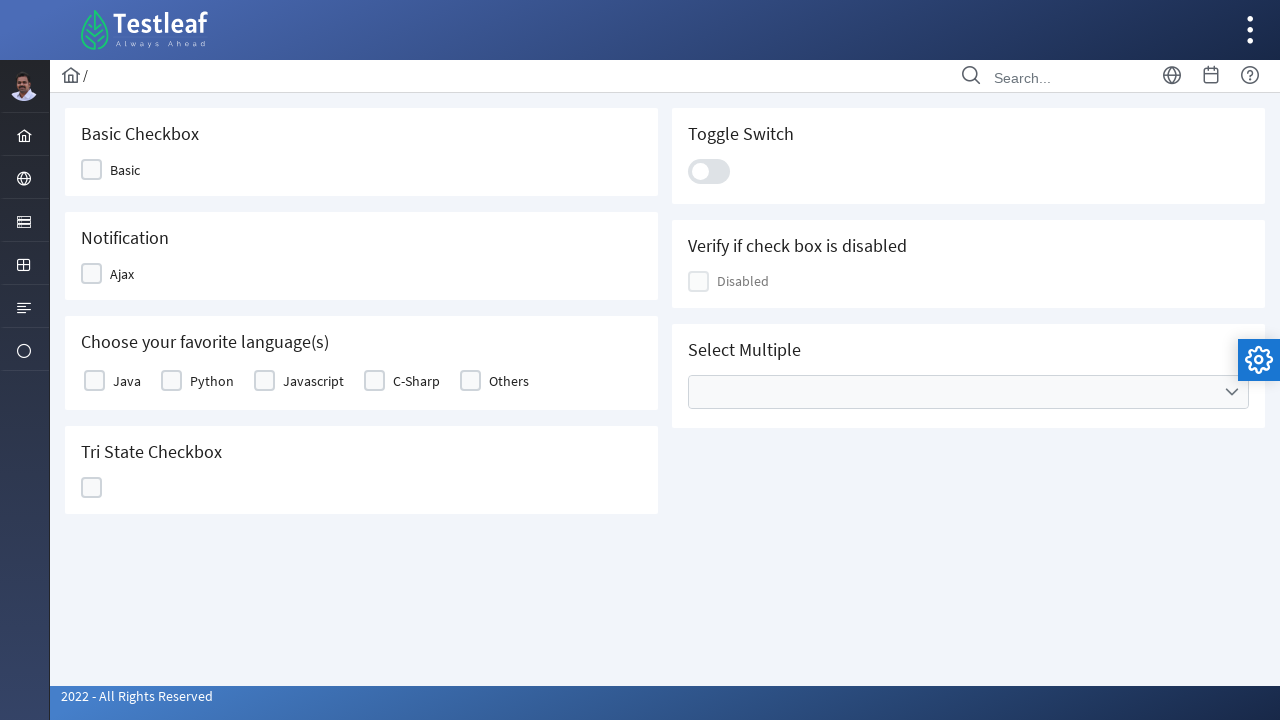

Found 5 checkbox labels
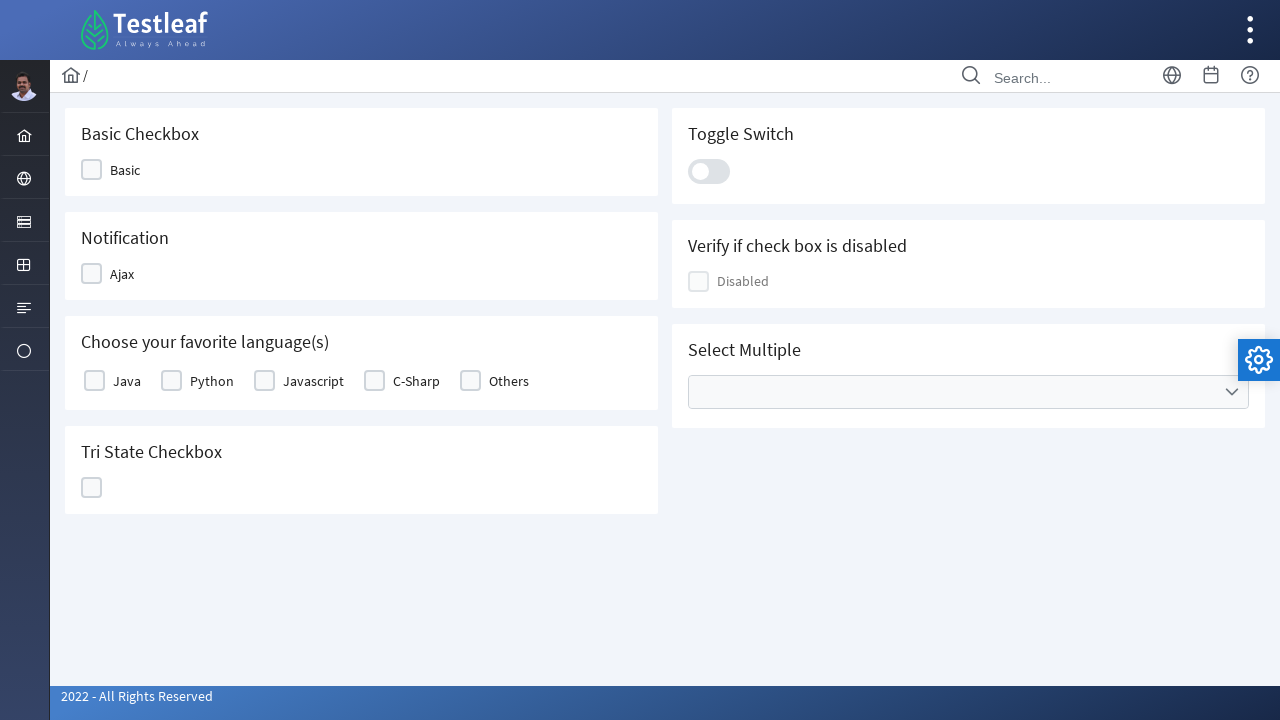

Clicked checkbox 'Java' at (127, 381) on xpath=//table[@id='j_idt87:basic']//label >> nth=0
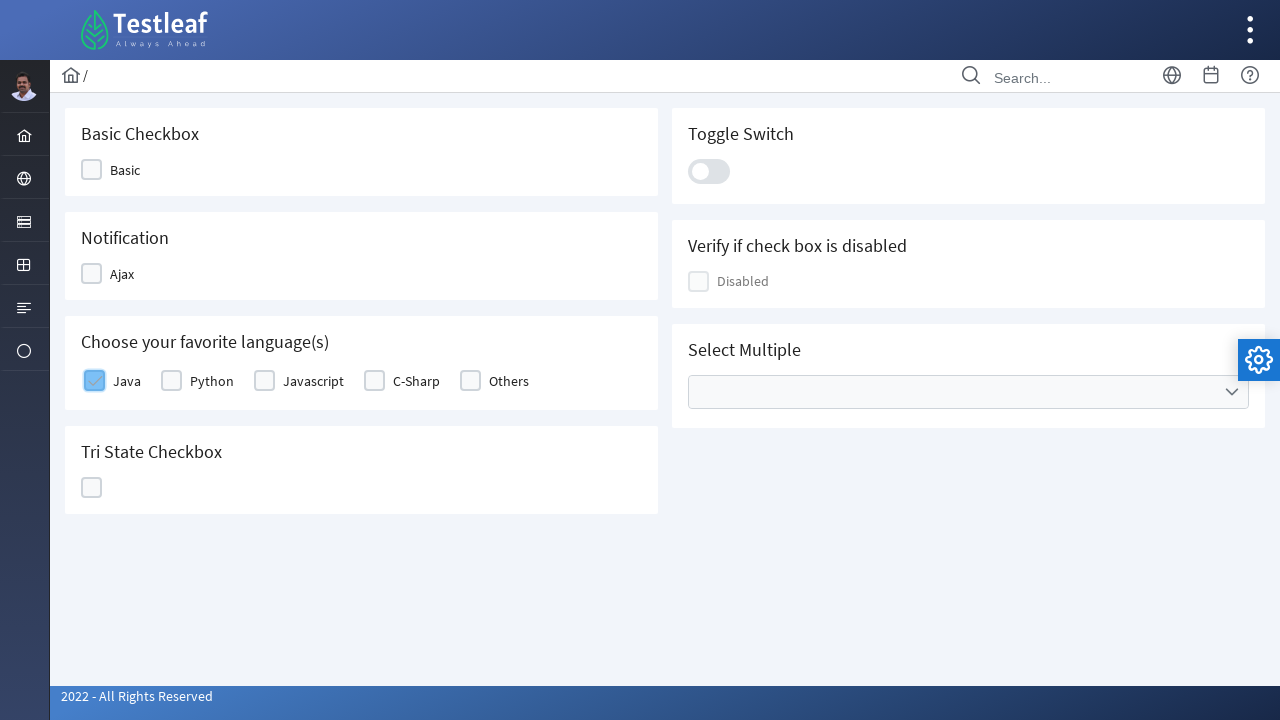

Clicked checkbox 'Python' at (212, 381) on xpath=//table[@id='j_idt87:basic']//label >> nth=1
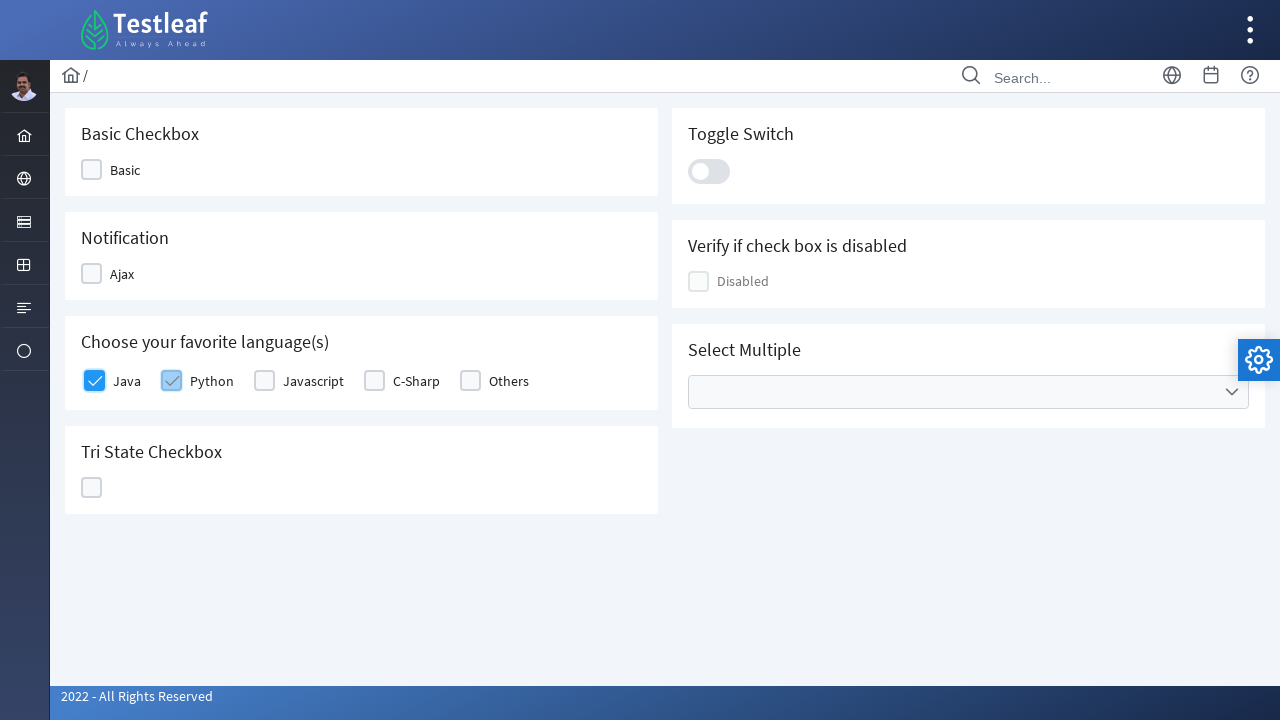

Clicked checkbox 'Javascript' at (314, 381) on xpath=//table[@id='j_idt87:basic']//label >> nth=2
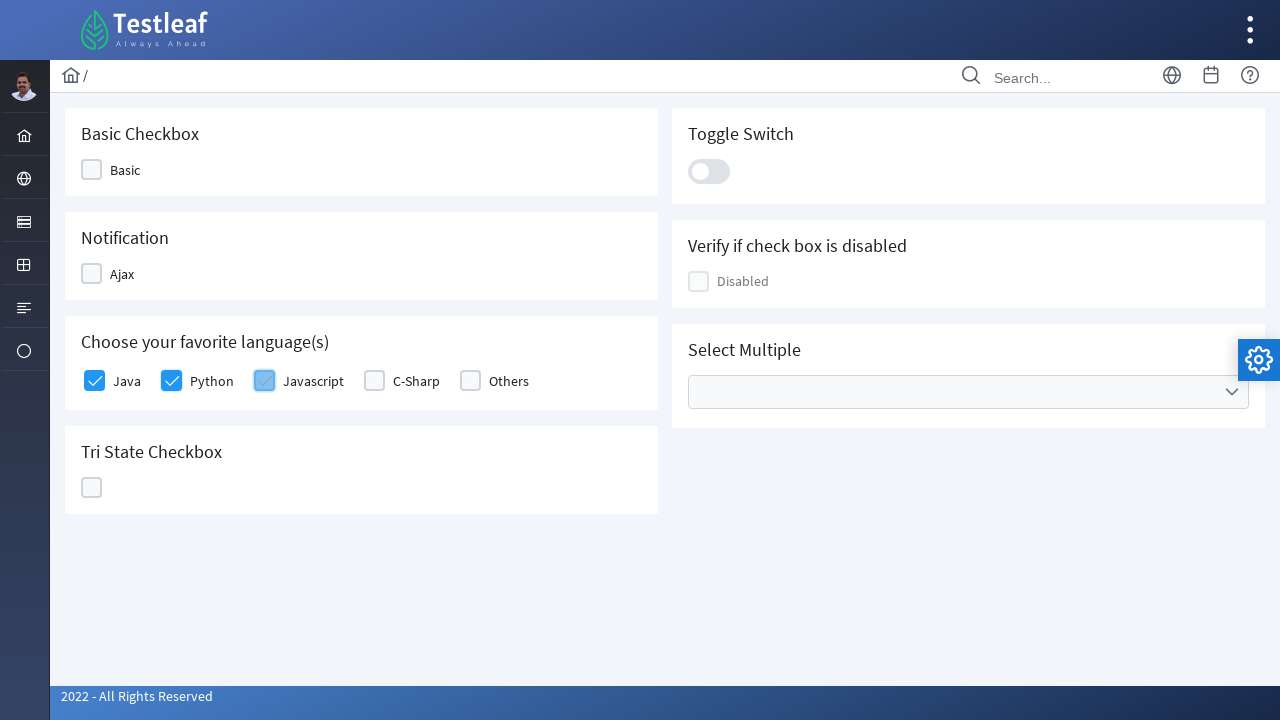

Clicked checkbox 'C-Sharp' at (416, 381) on xpath=//table[@id='j_idt87:basic']//label >> nth=3
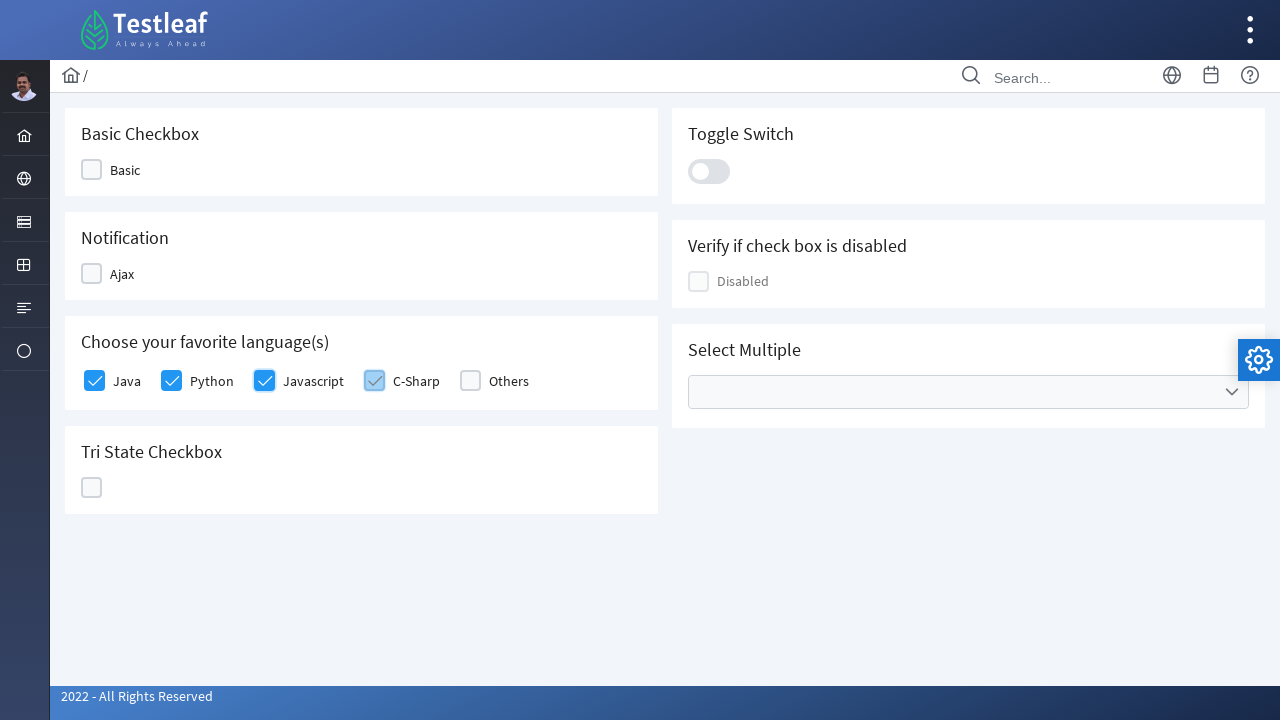

Verified checkbox 1 selection status: True
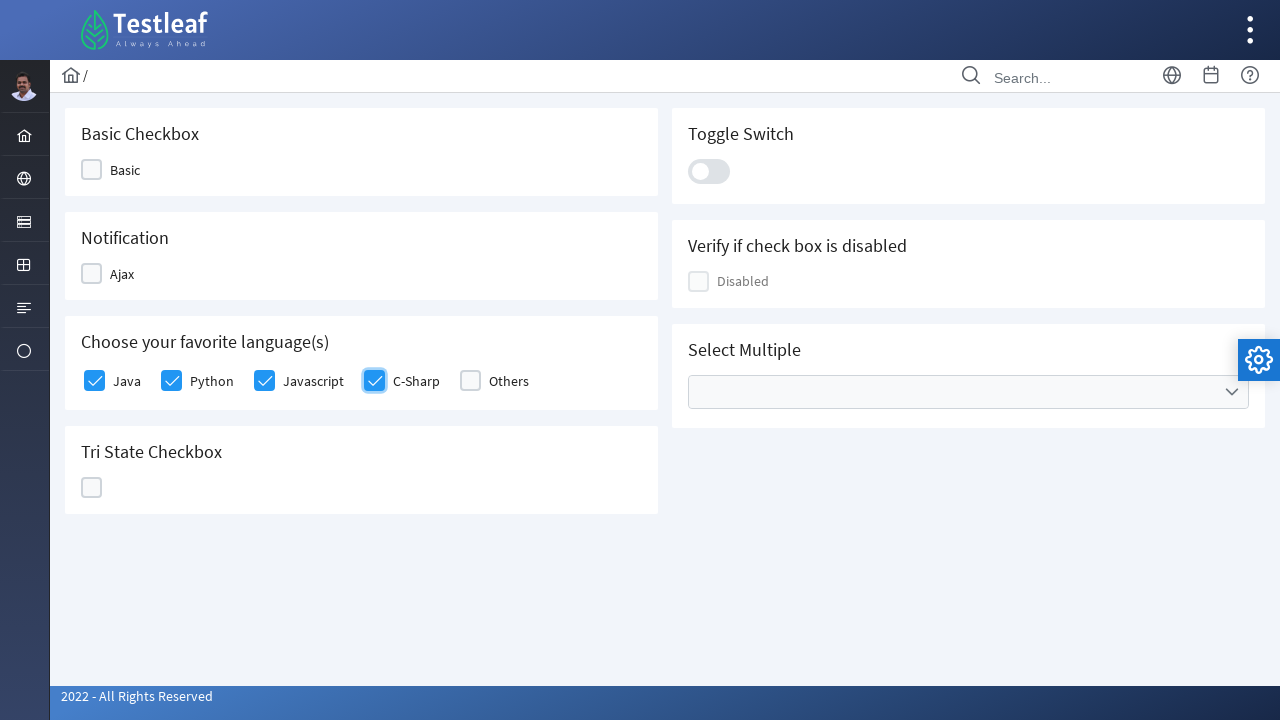

Verified checkbox 2 selection status: True
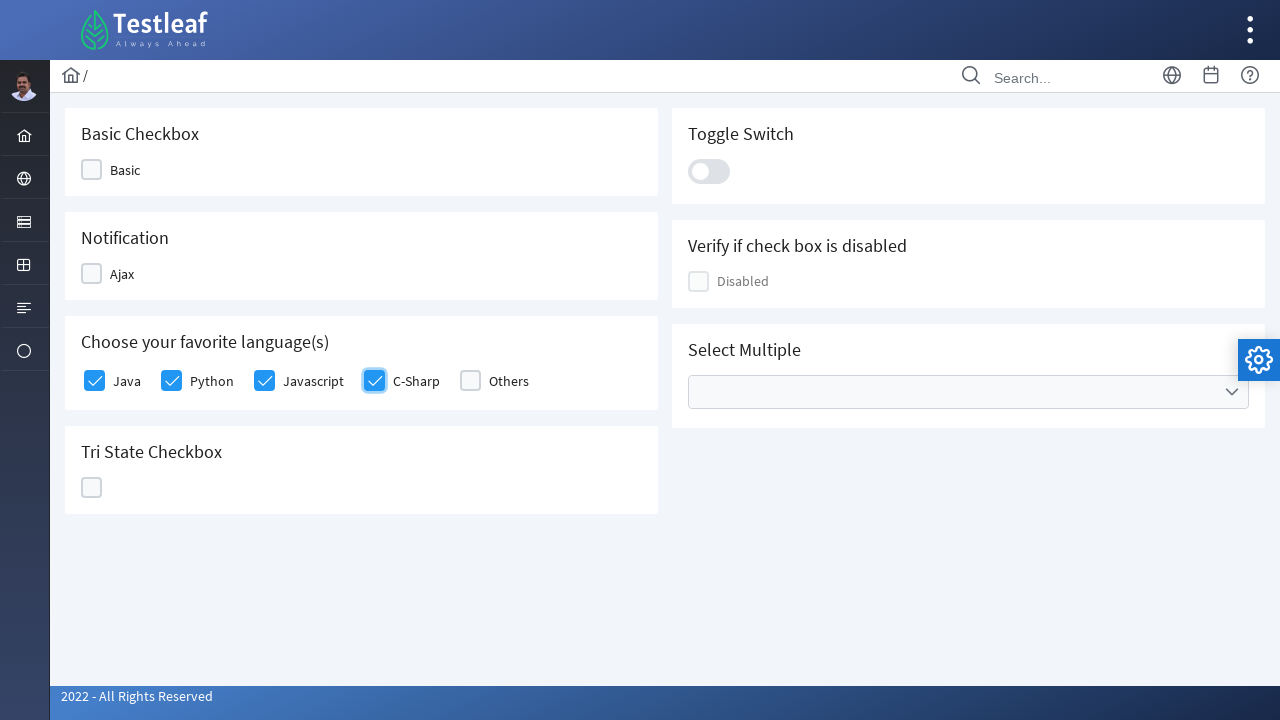

Verified checkbox 3 selection status: True
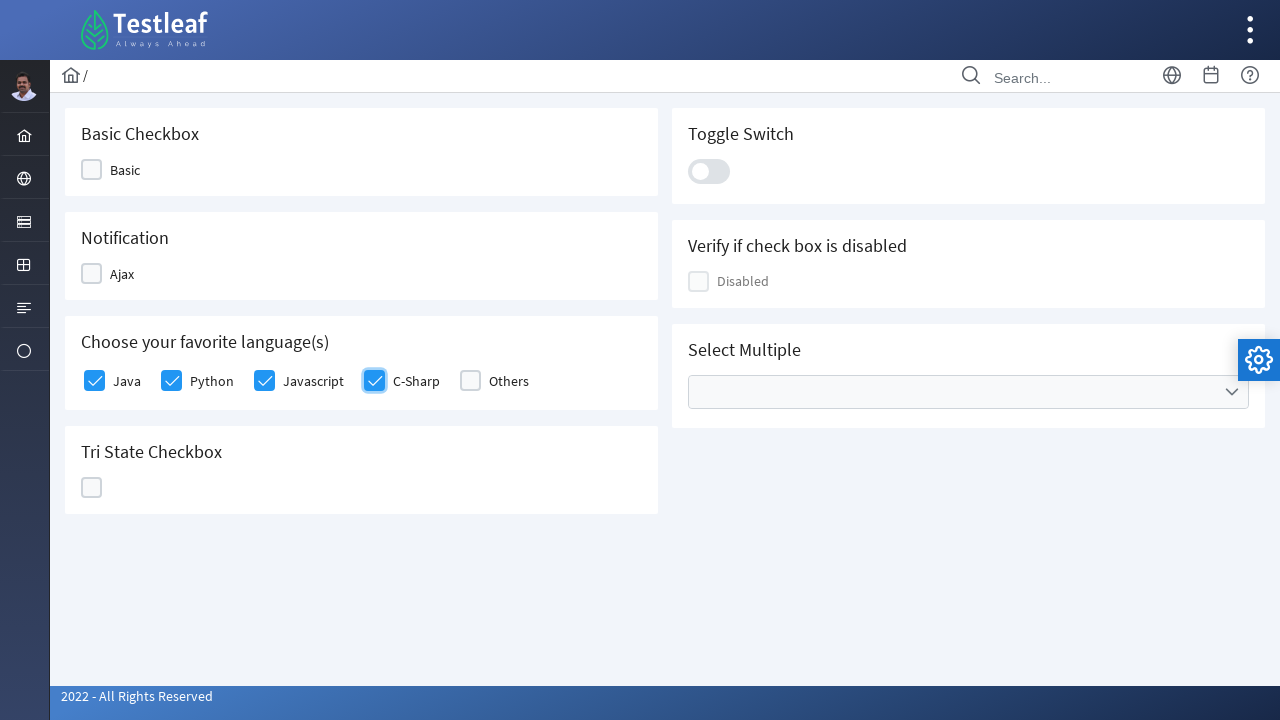

Verified checkbox 4 selection status: True
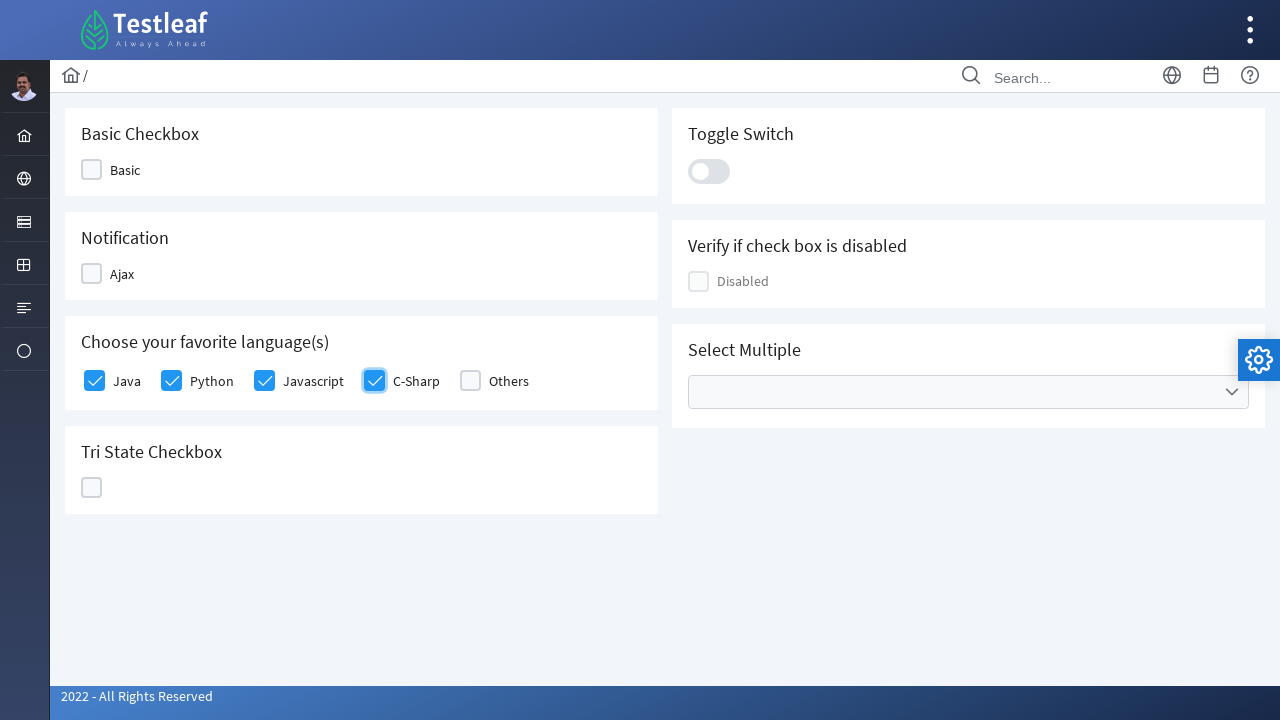

Verified checkbox 5 selection status: False
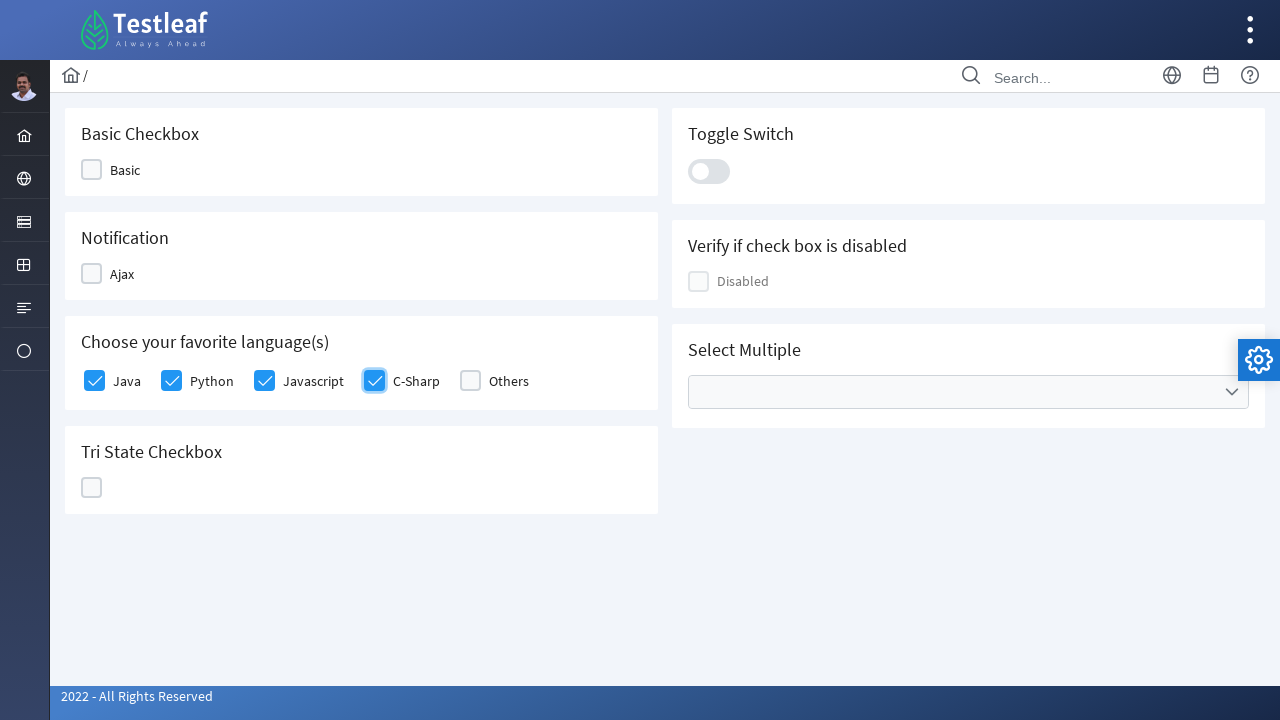

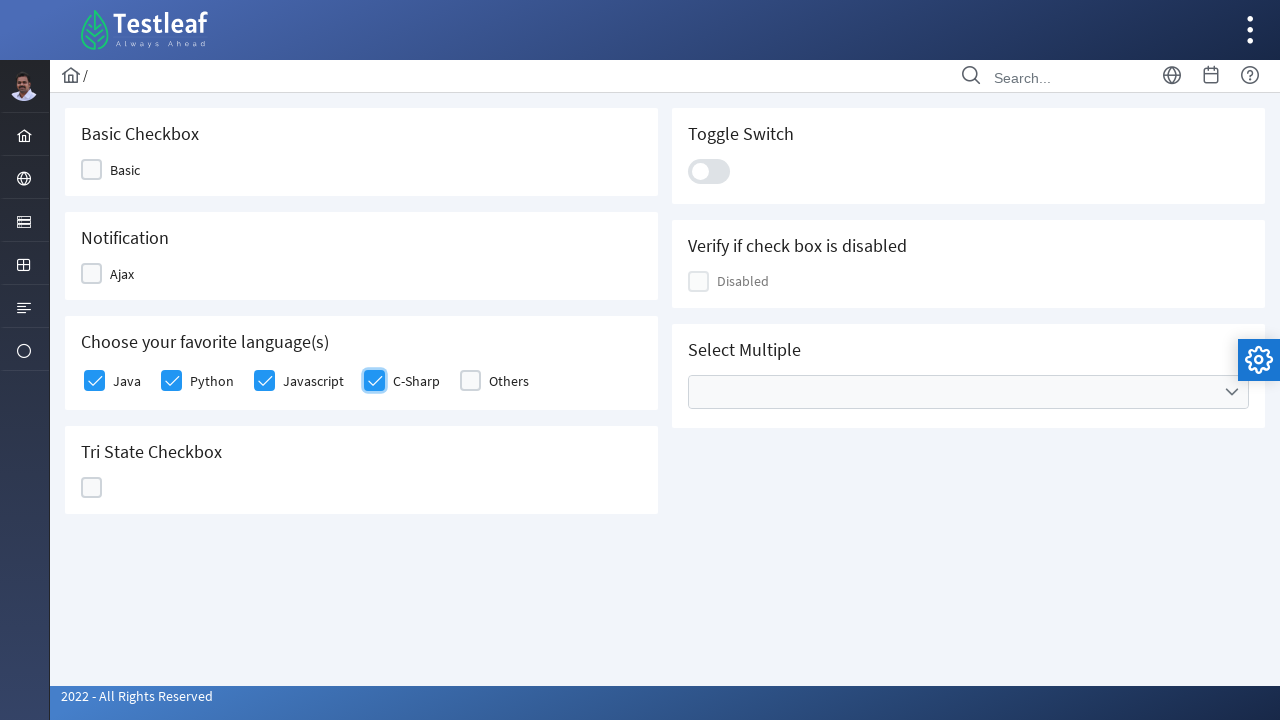